Tests the search functionality on Rediff Money website by entering a company name in the search box and pressing Enter to search

Starting URL: http://money.rediff.com/gainers/bse

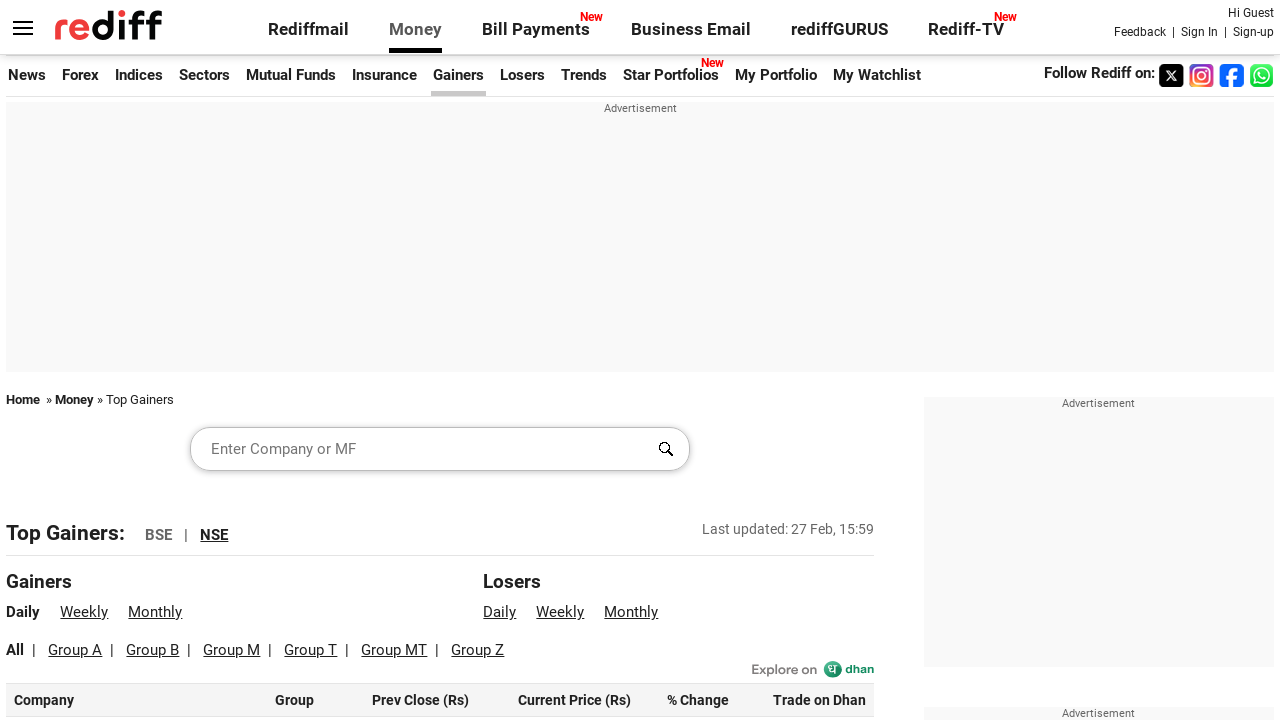

Filled search box with 'JK Cement Ltd.' on //*[@id='srchword']
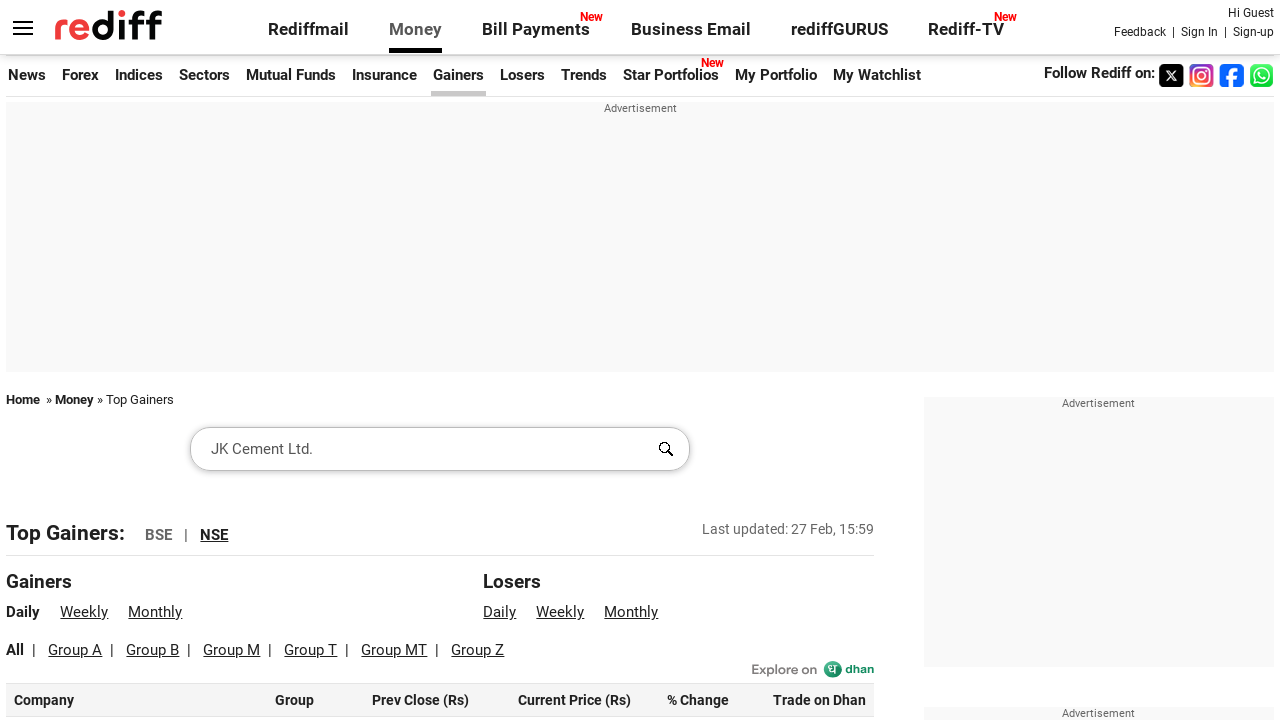

Pressed Enter to submit search on //*[@id='srchword']
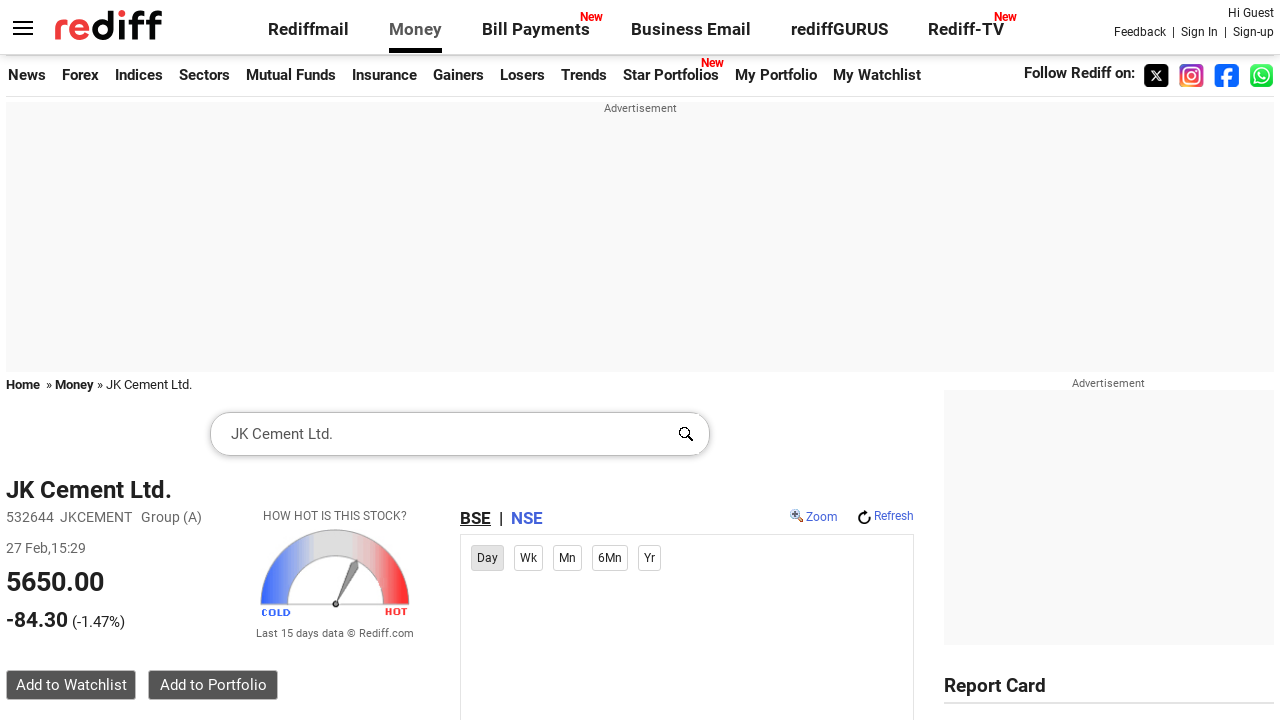

Waited for page to load and network to become idle
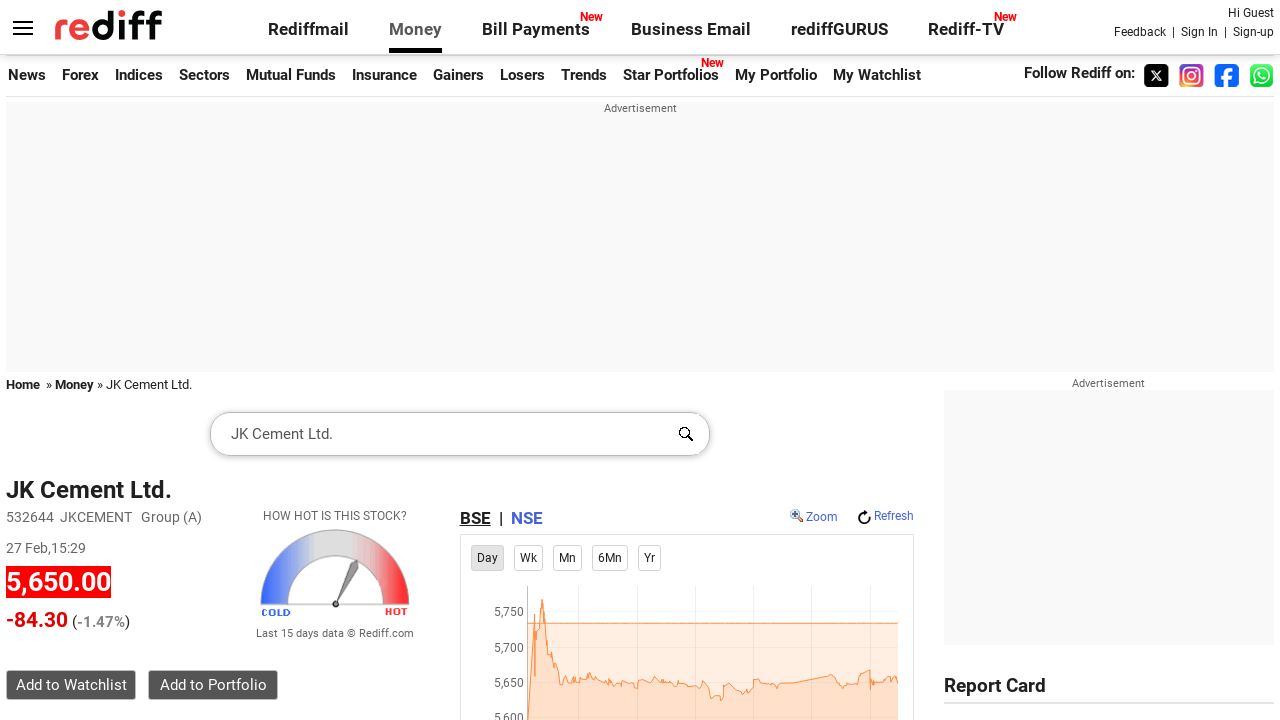

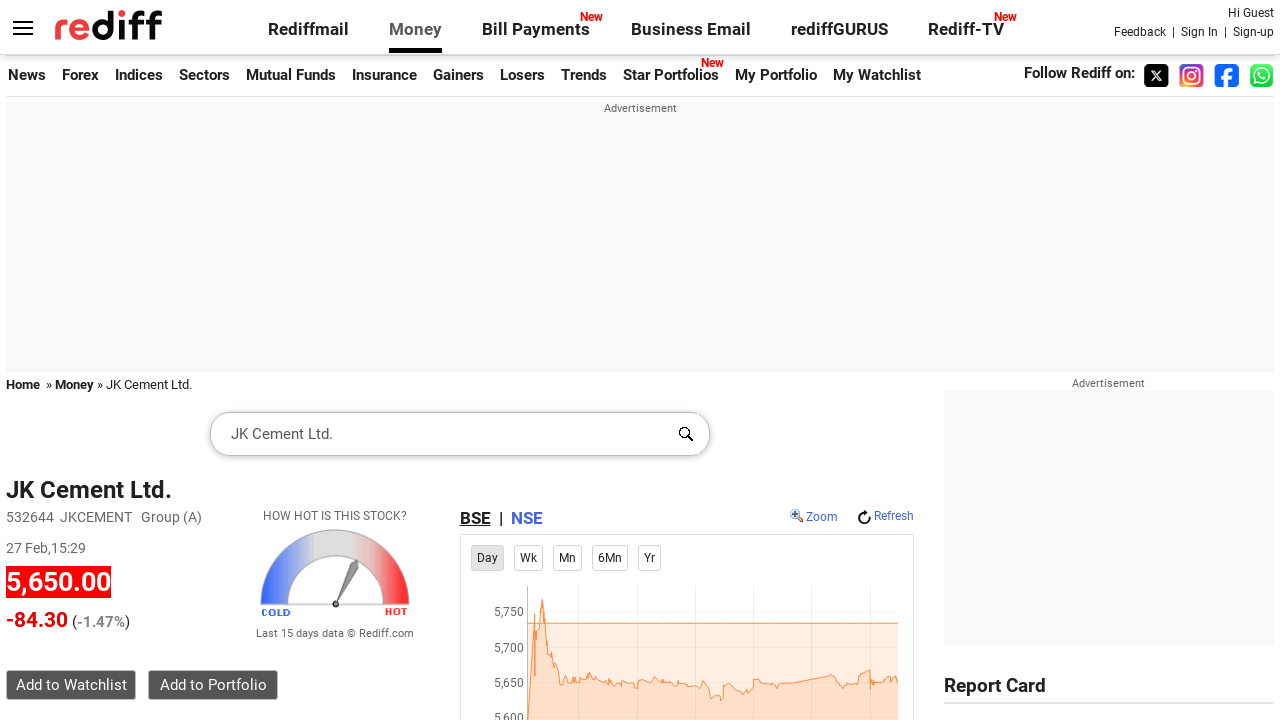